Tests JavaScript prompt alert by clicking the third button, entering a name in the prompt, accepting it, and verifying the name appears in the result message

Starting URL: https://the-internet.herokuapp.com/javascript_alerts

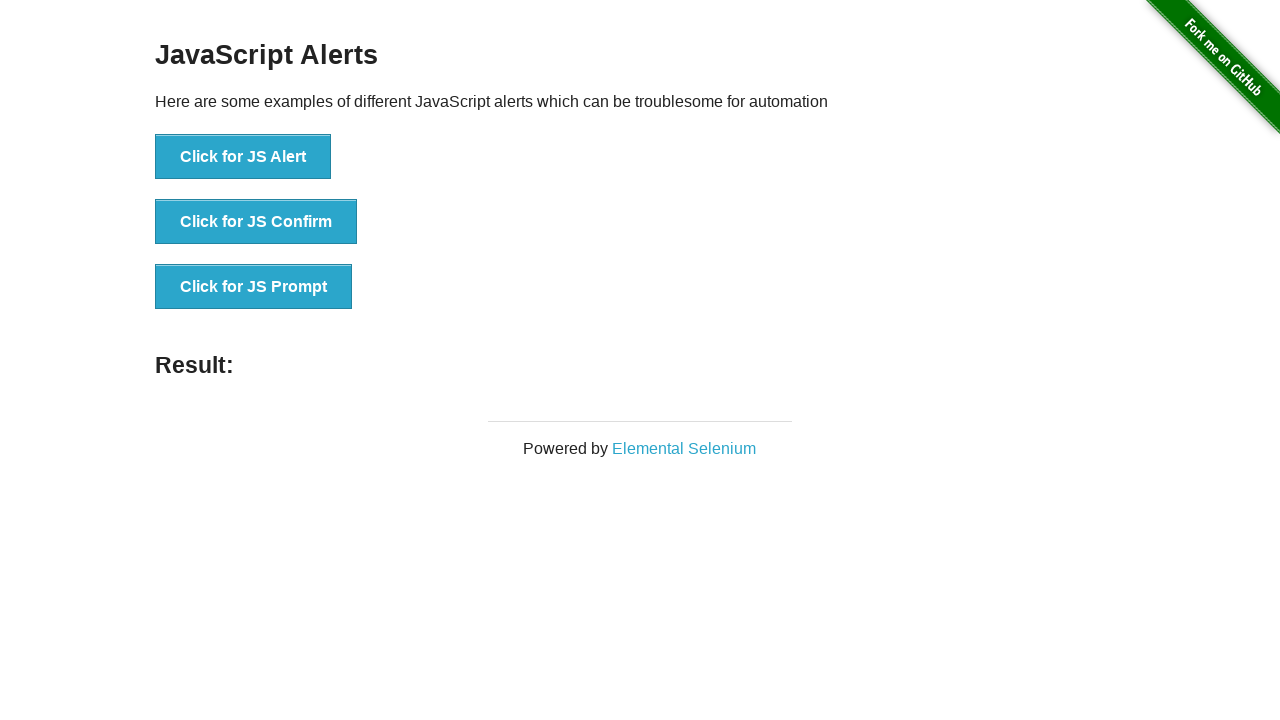

Set up dialog handler to accept prompt with 'Marcus Johnson'
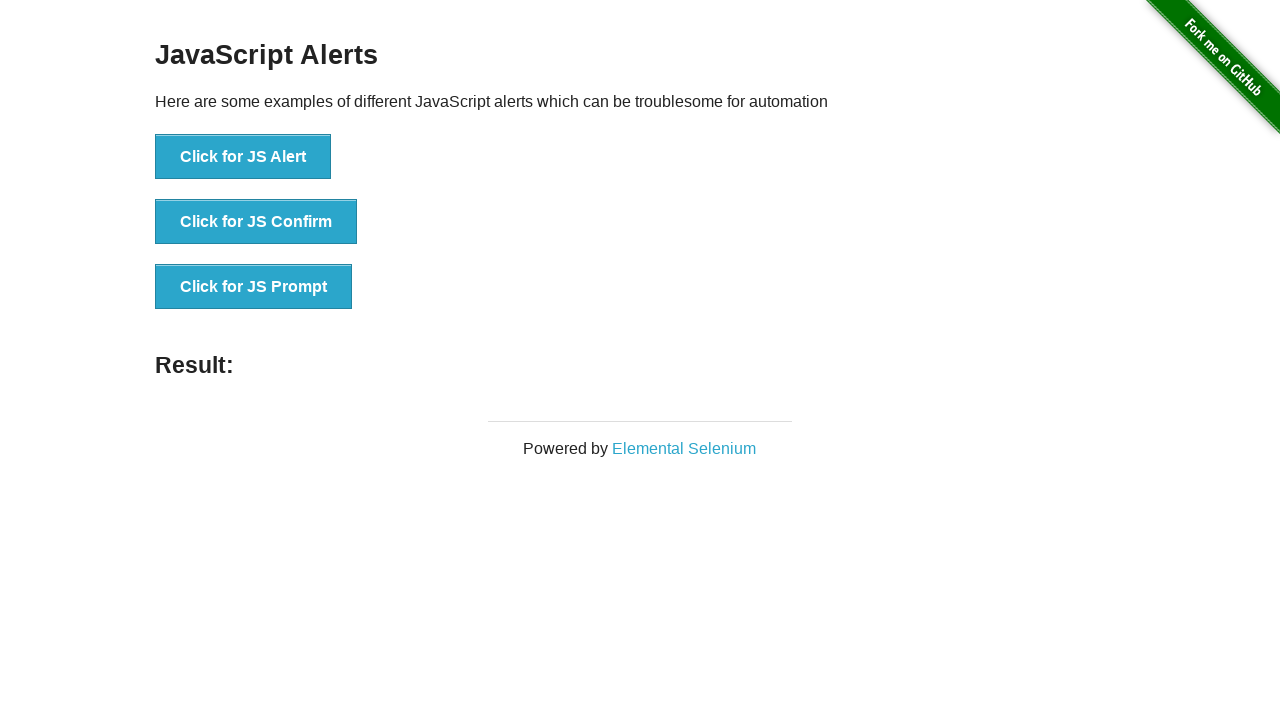

Clicked the 'Click for JS Prompt' button at (254, 287) on xpath=//*[text()='Click for JS Prompt']
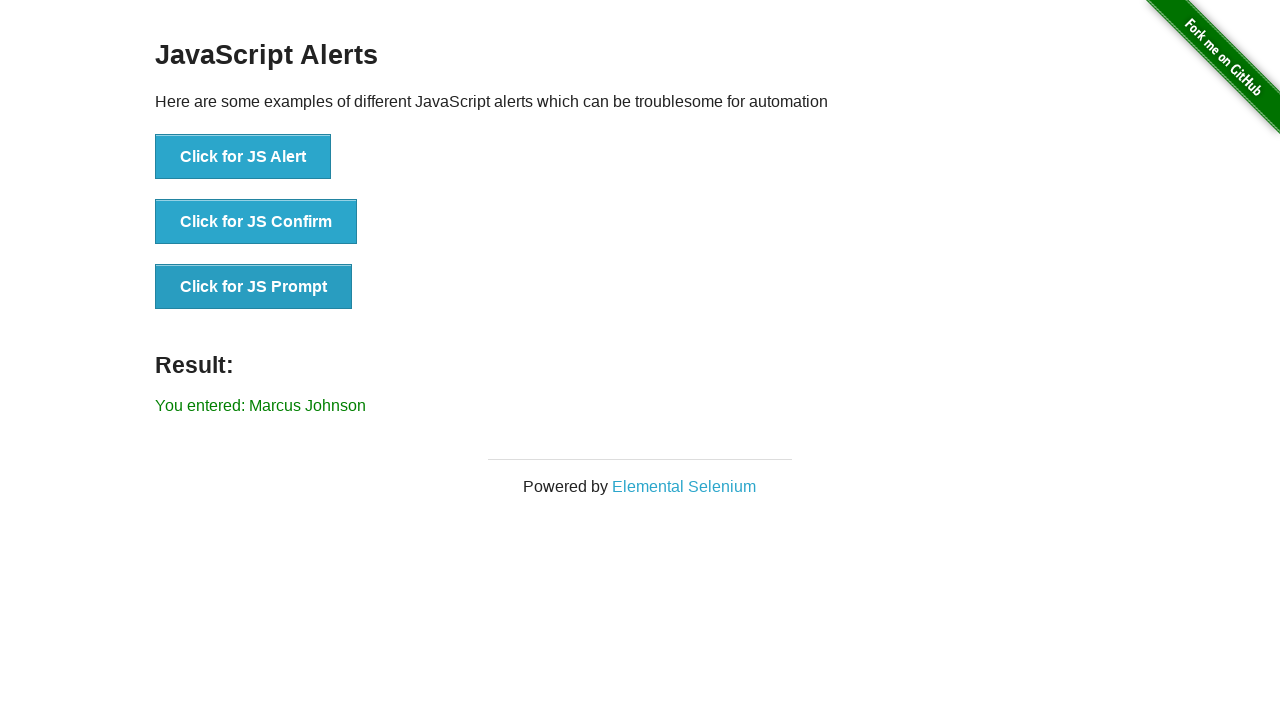

Result element appeared on page
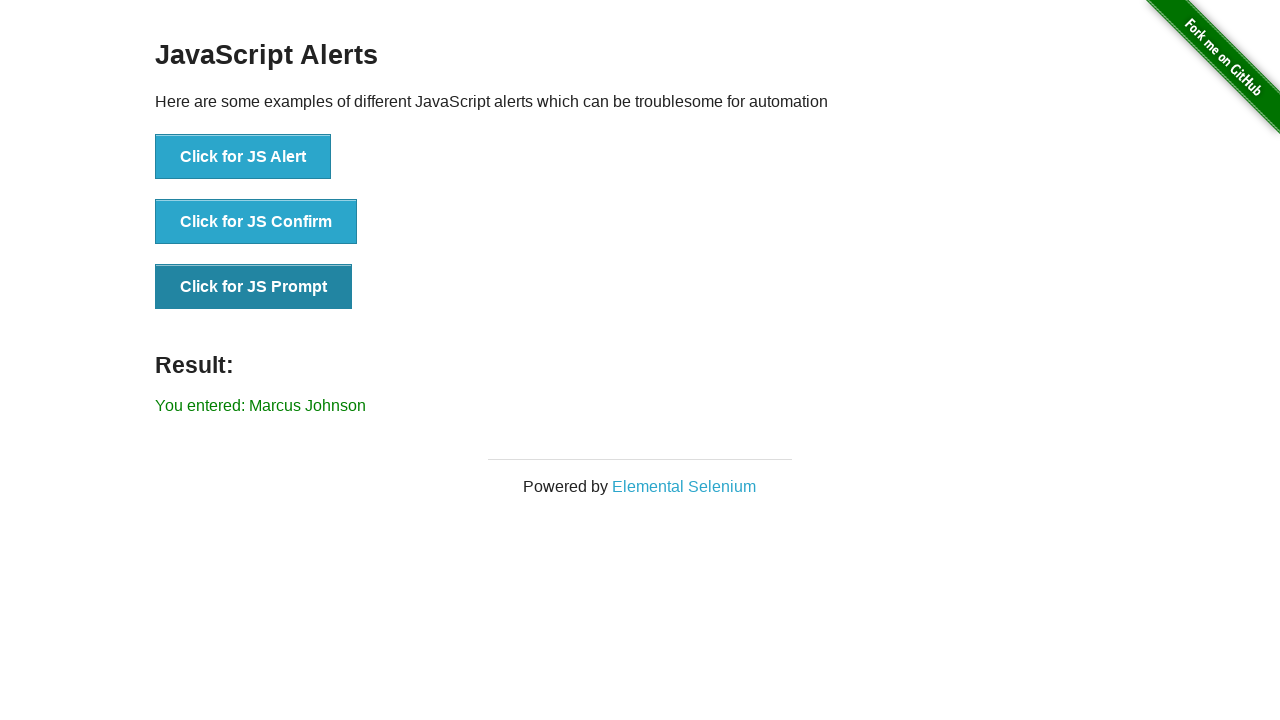

Retrieved result text content
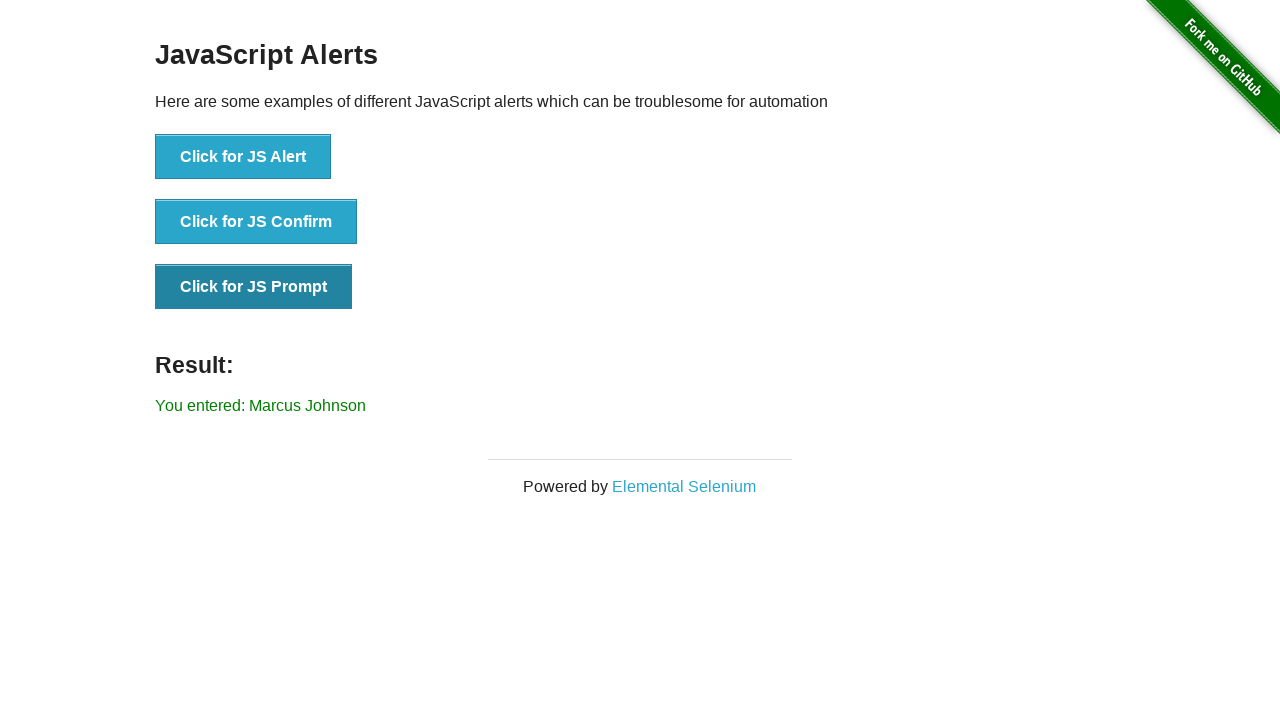

Verified 'Marcus Johnson' appears in result message
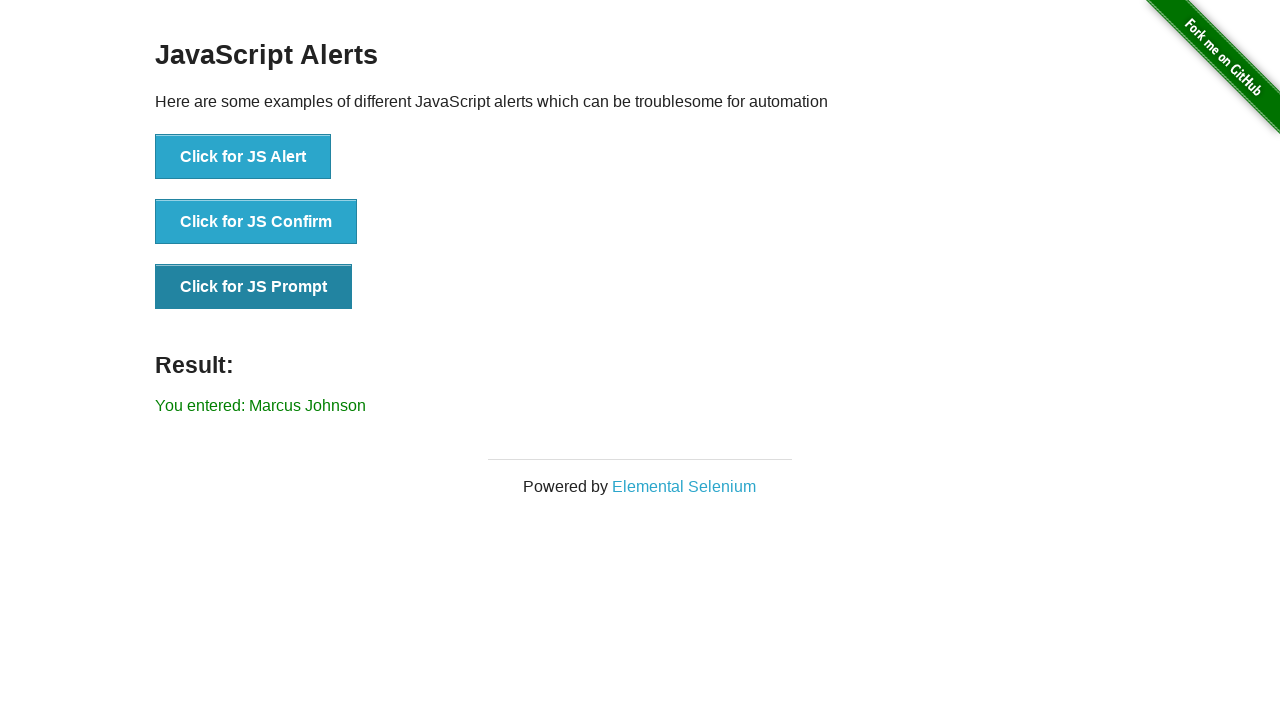

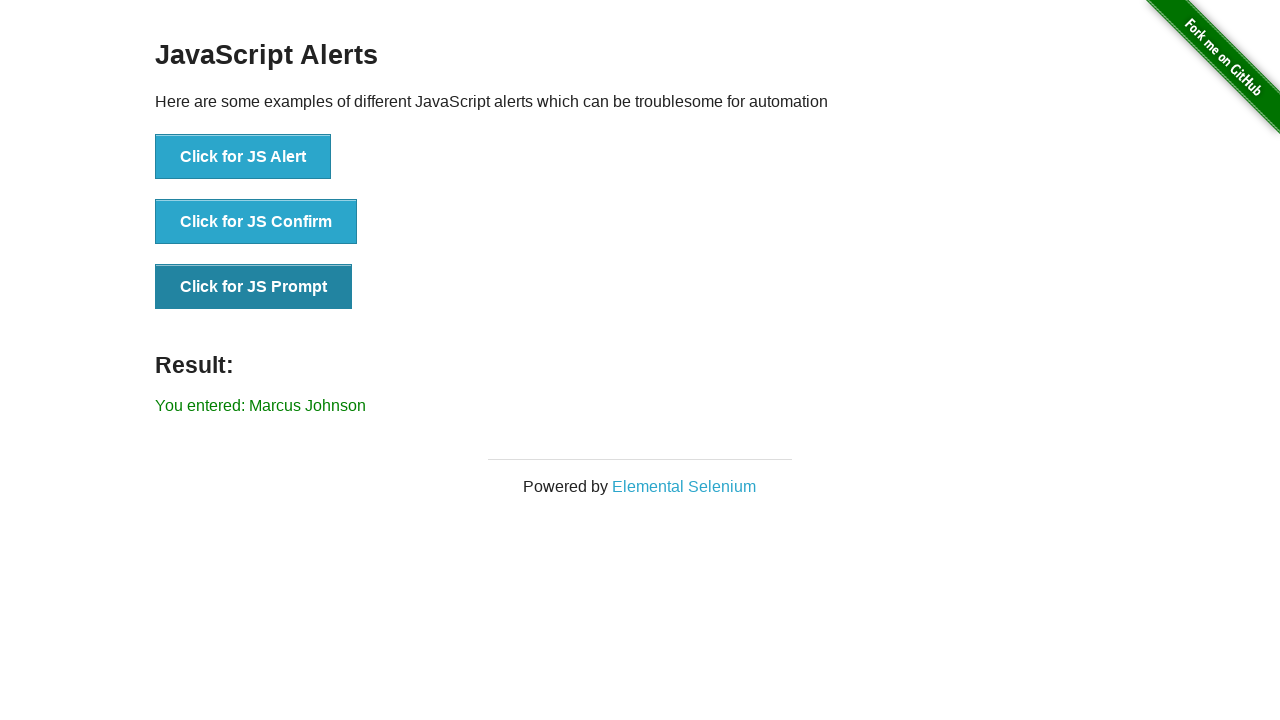